Tests BMI calculator functionality by entering age, gender, height, and weight values, then calculating the BMI result

Starting URL: https://www.calculator.net/bmi-calculator.html?ctype=metric

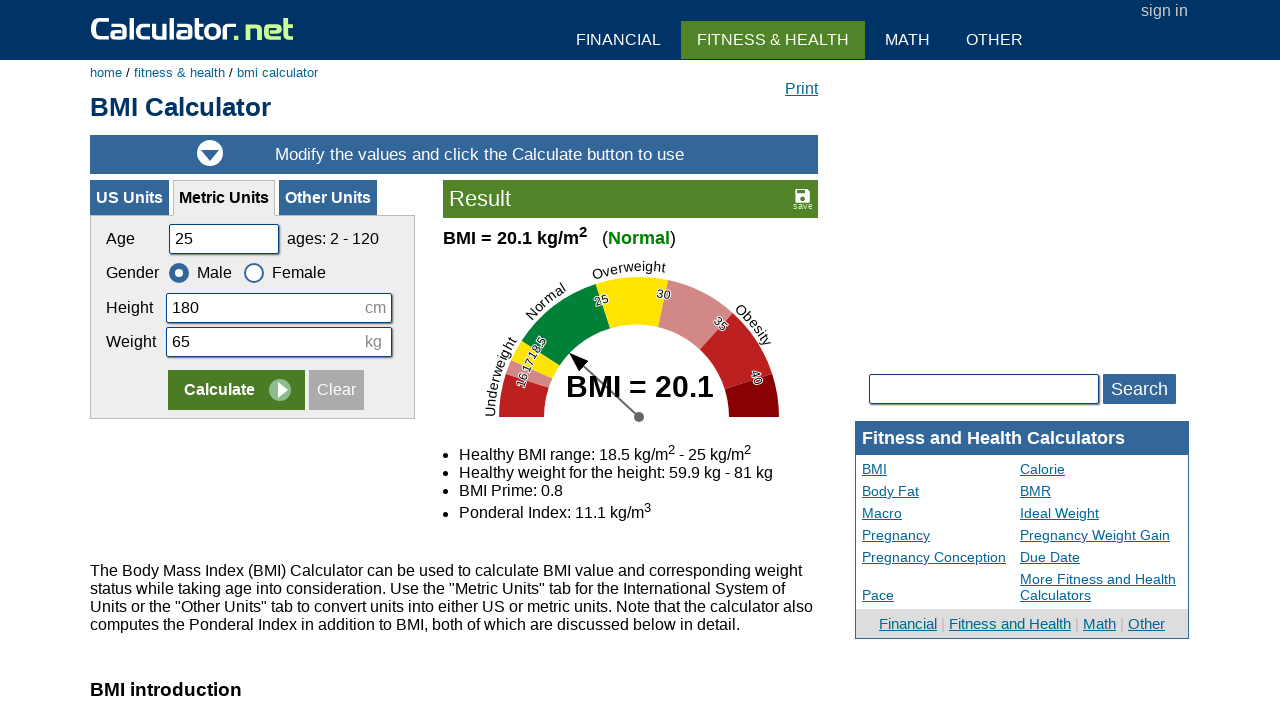

Cleared age input field on #cage
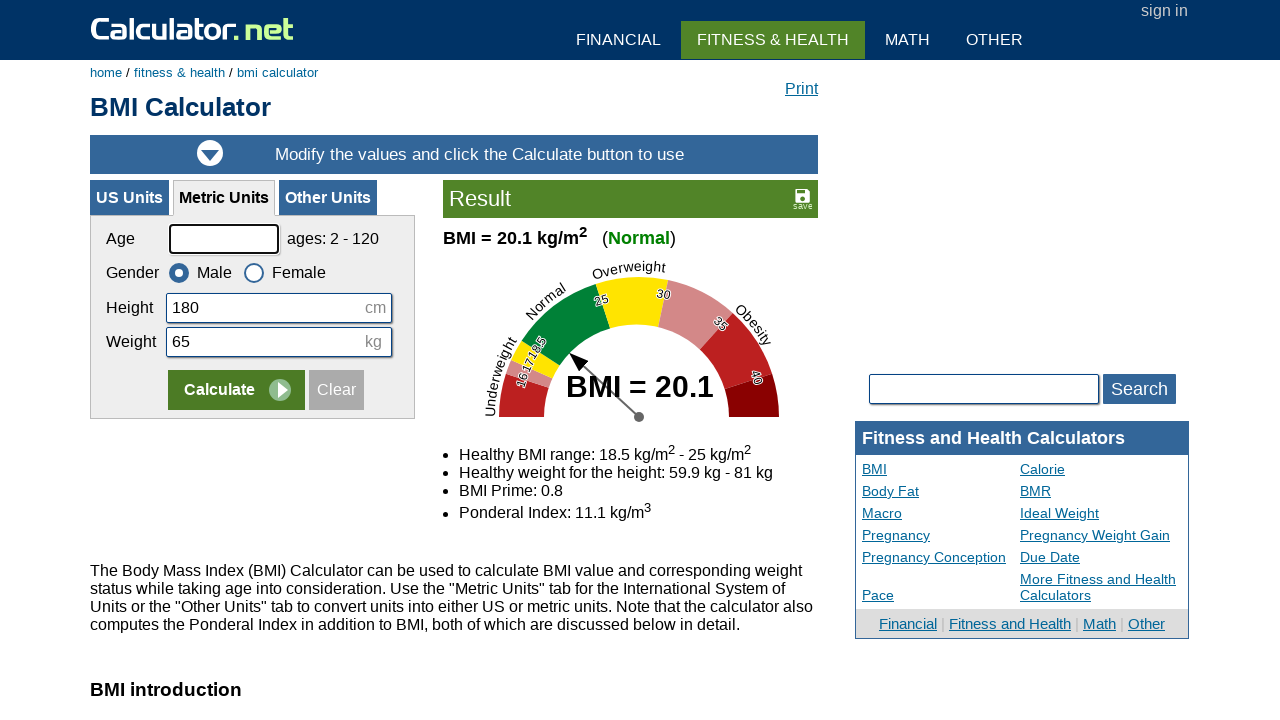

Entered age value of 24 on #cage
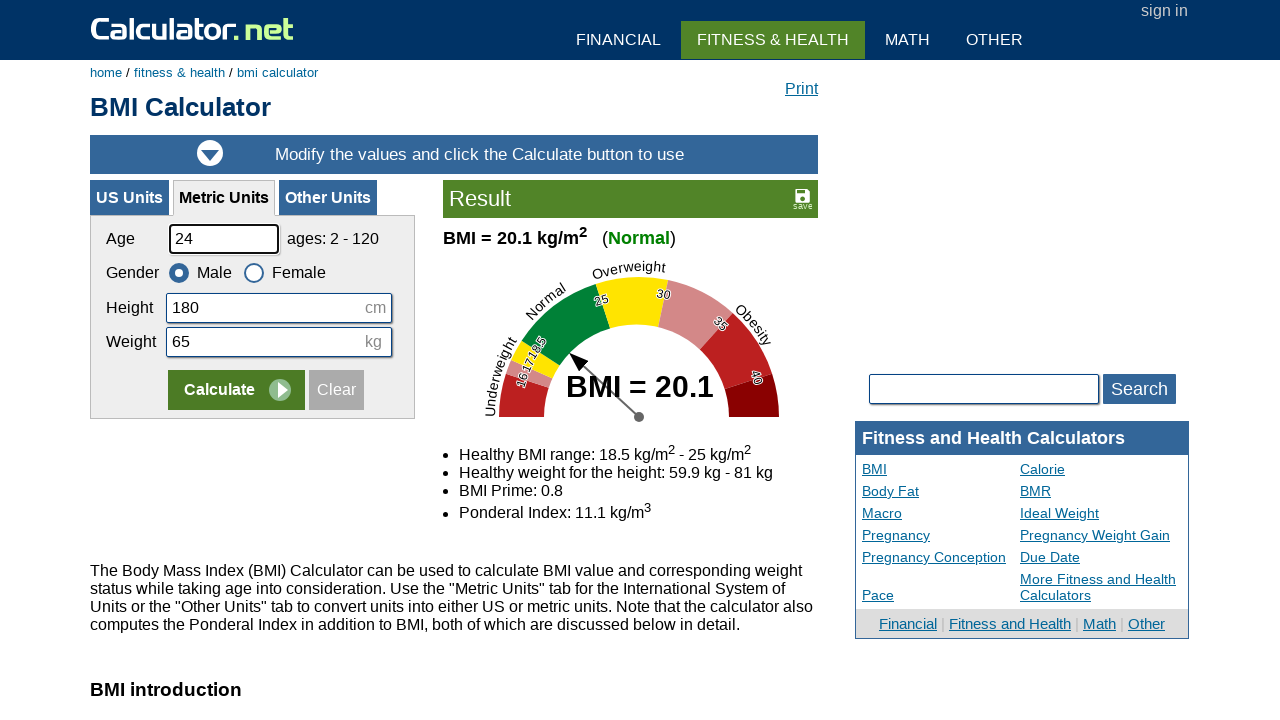

Selected Male gender at (200, 272) on xpath=//*[text()='Male']
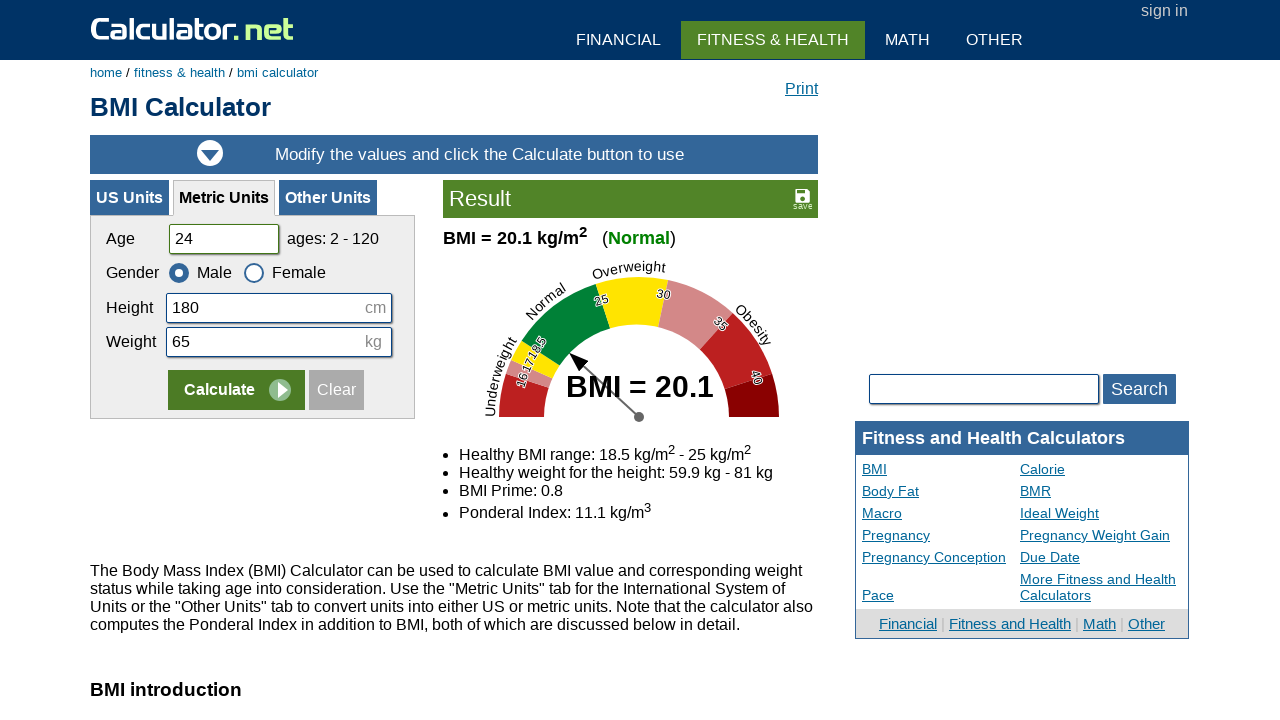

Cleared height input field on #cheightmeter
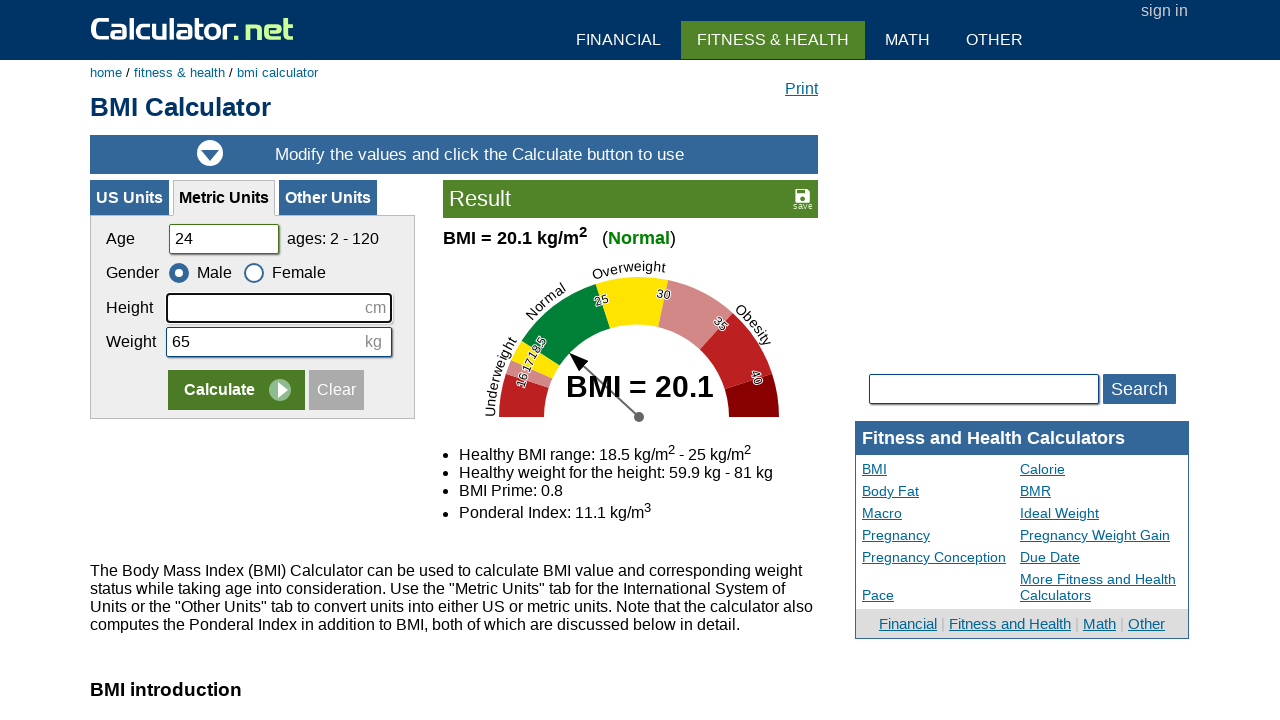

Entered height value of 180 cm on #cheightmeter
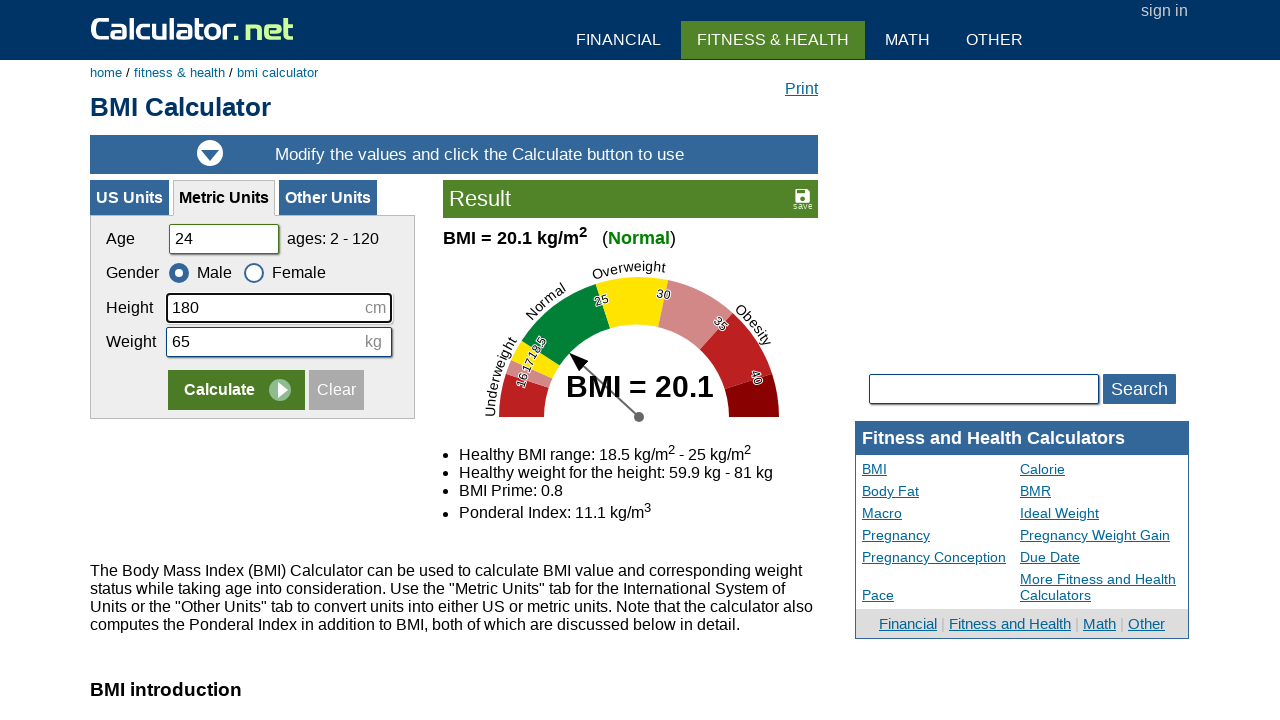

Cleared weight input field on #ckg
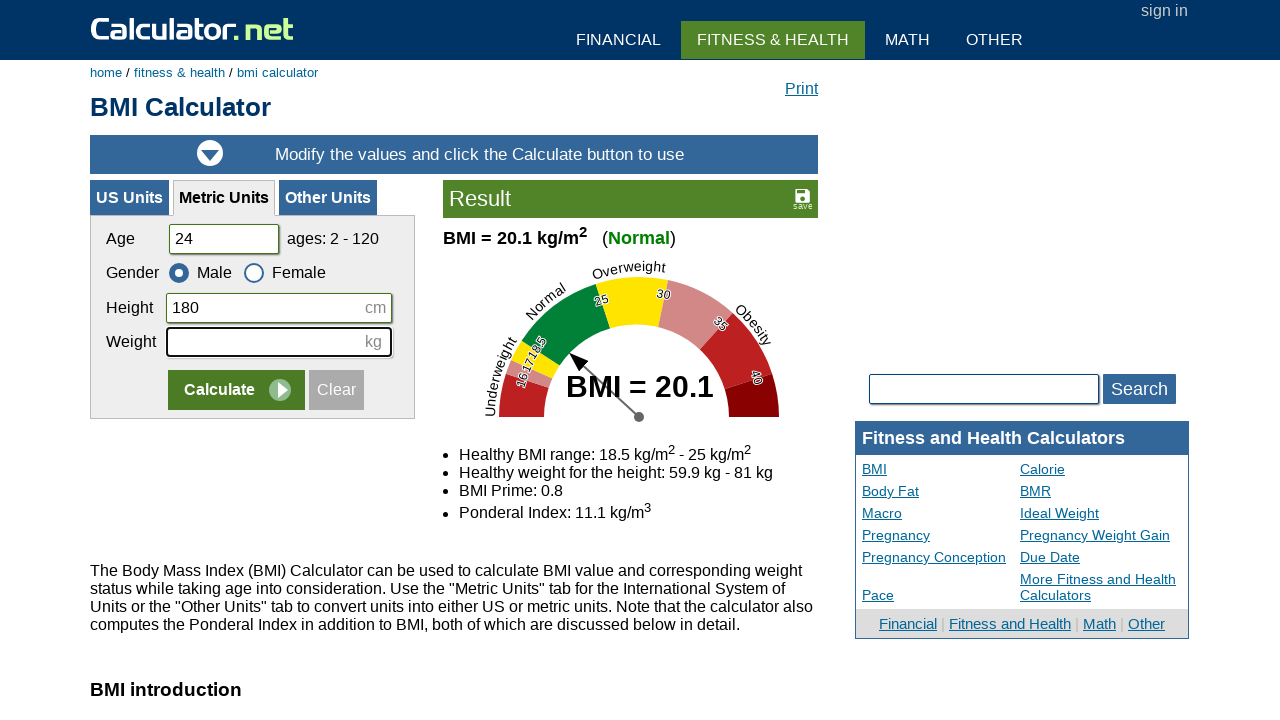

Entered weight value of 45 kg on #ckg
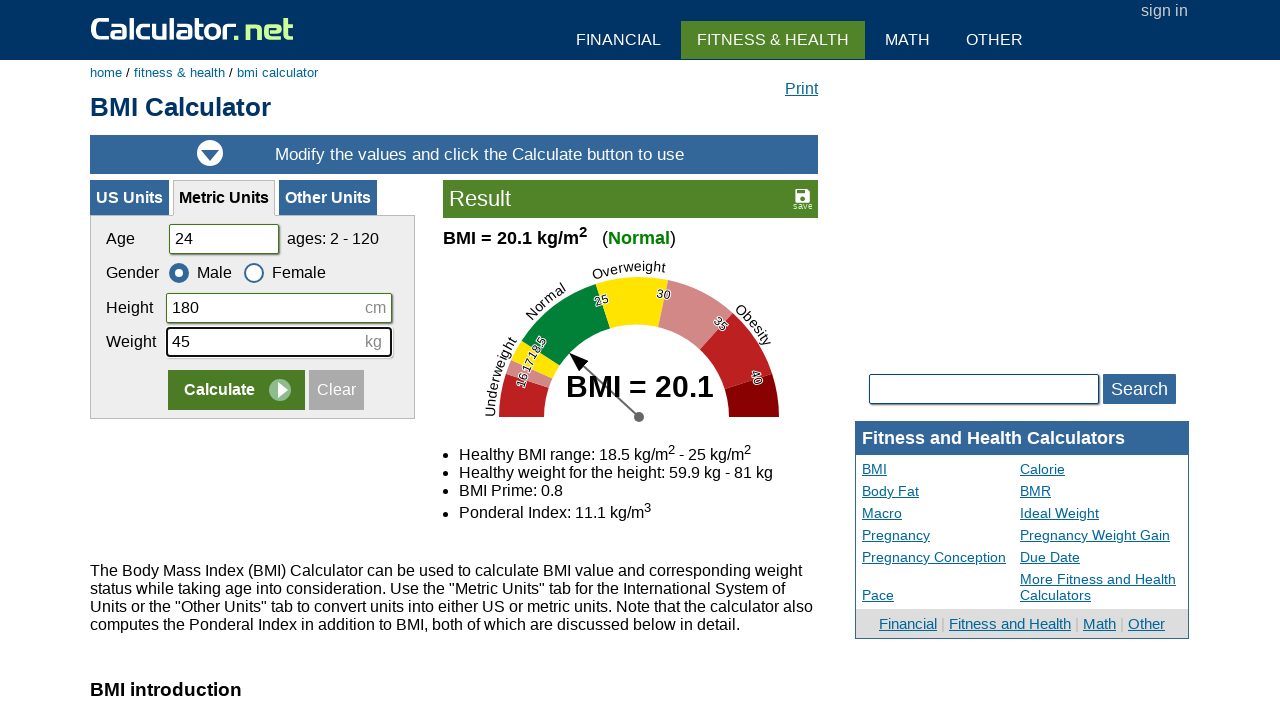

Clicked Calculate button to compute BMI at (236, 390) on xpath=//input[@value='Calculate']
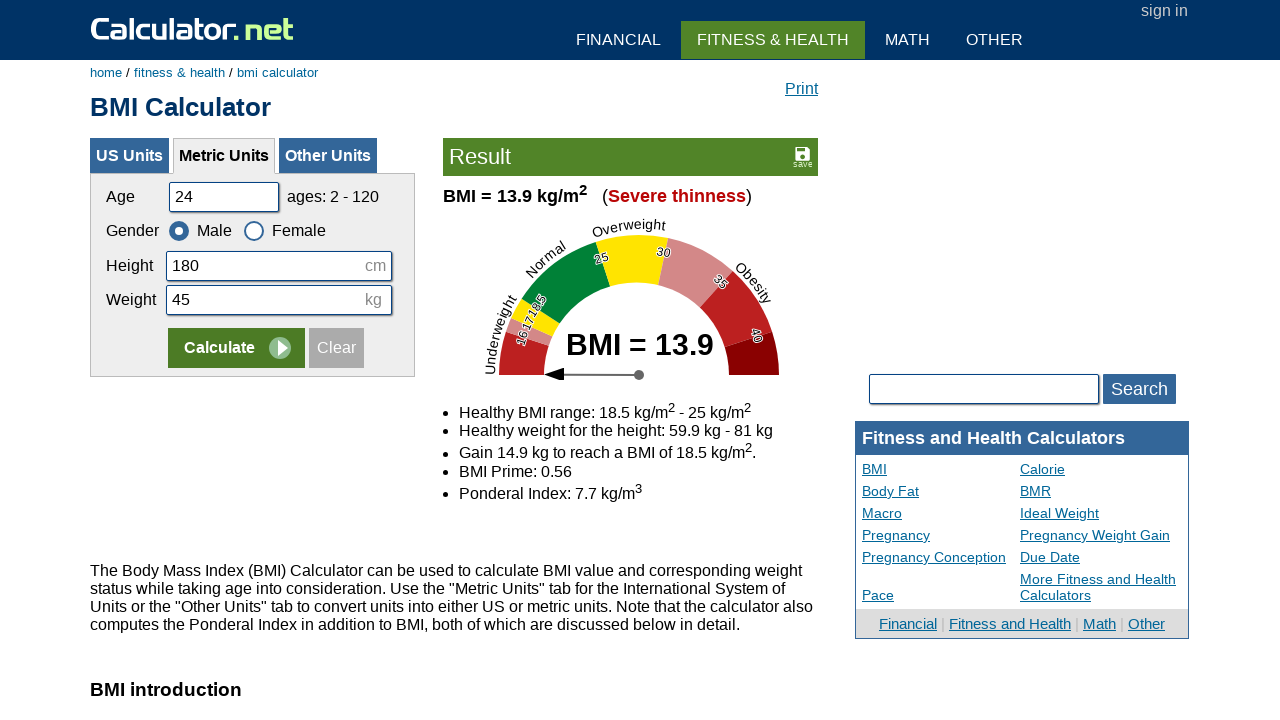

Waited for BMI results to load
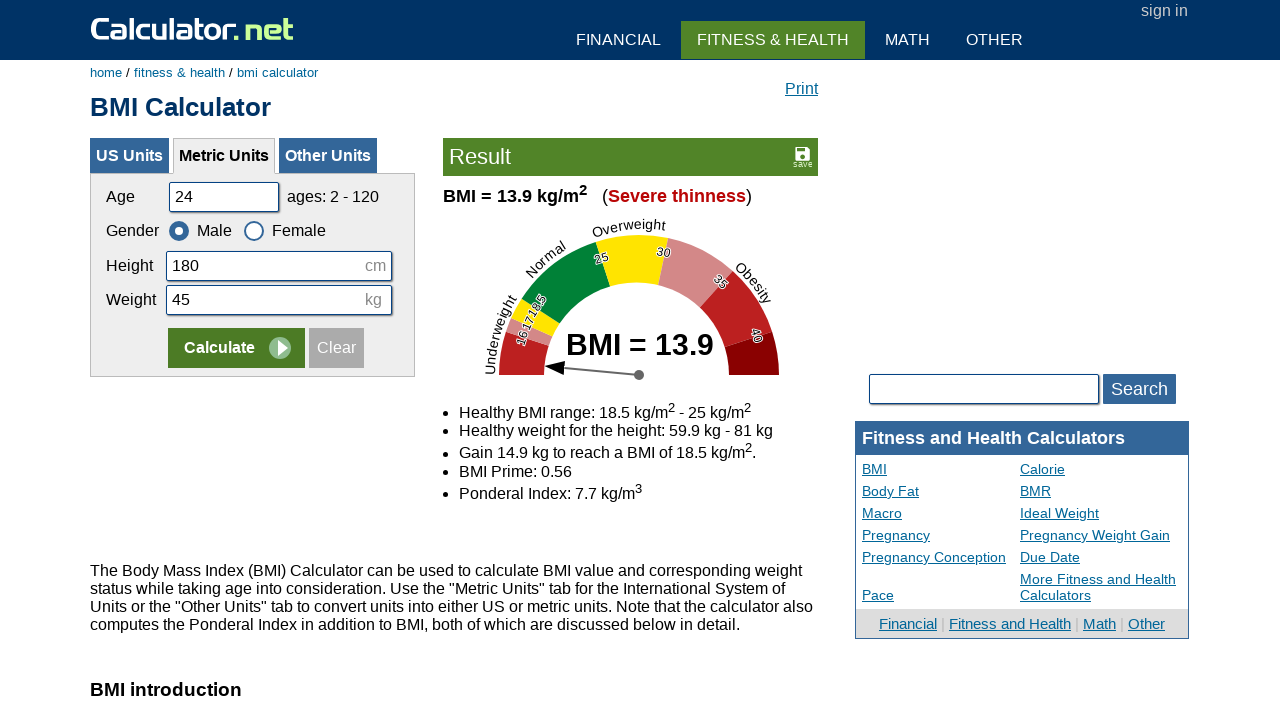

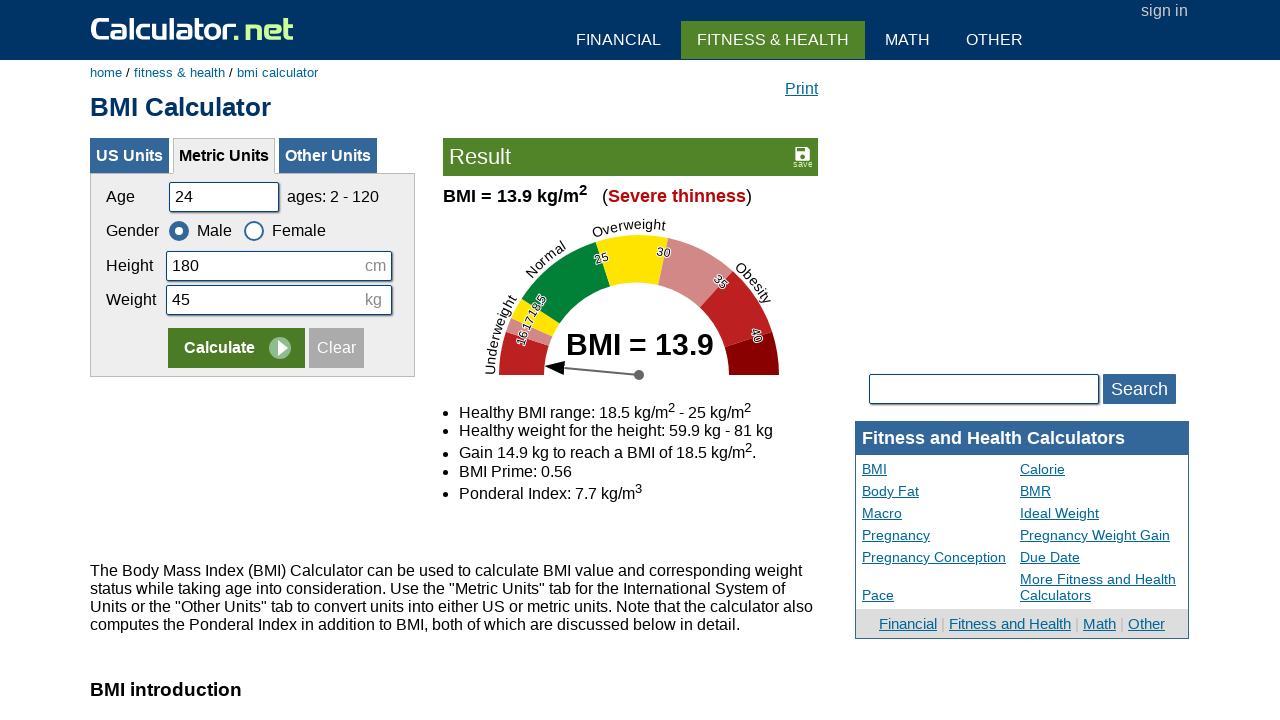